Tests jQuery UI draggable functionality by switching to an iframe and dragging an element to a new position

Starting URL: https://jqueryui.com/draggable

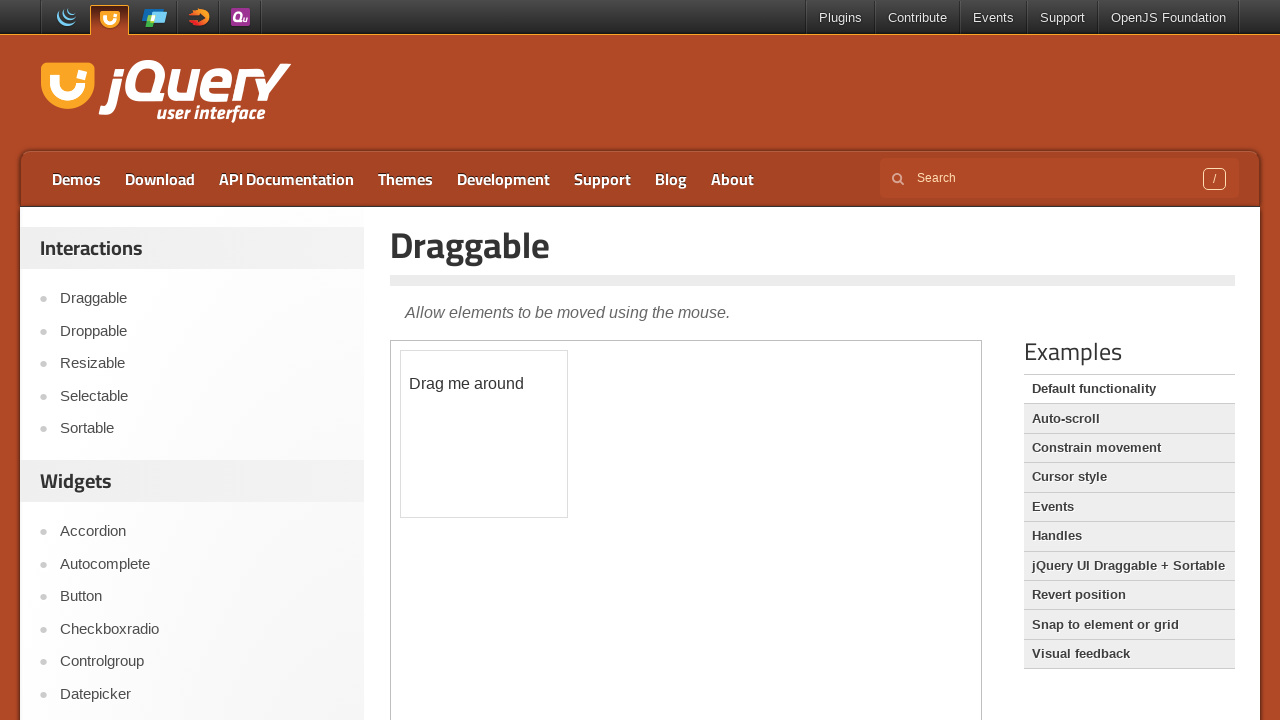

Retrieved page title for verification
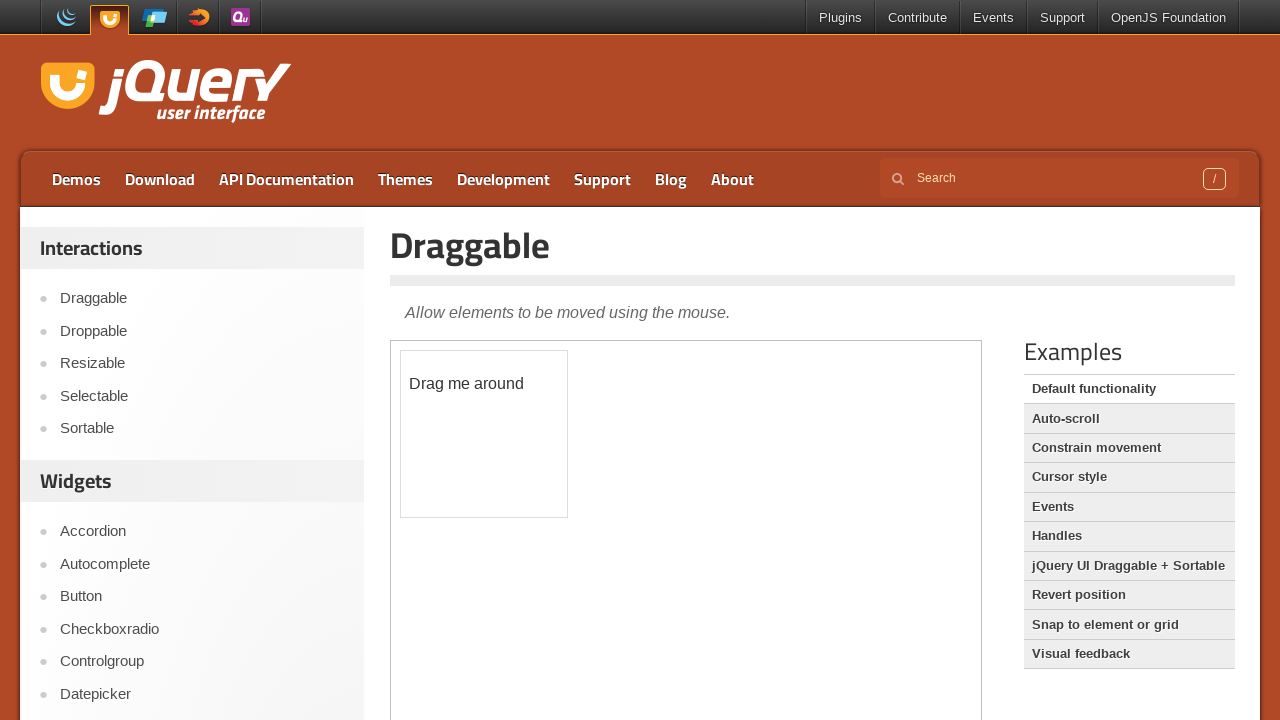

Printed page title to console
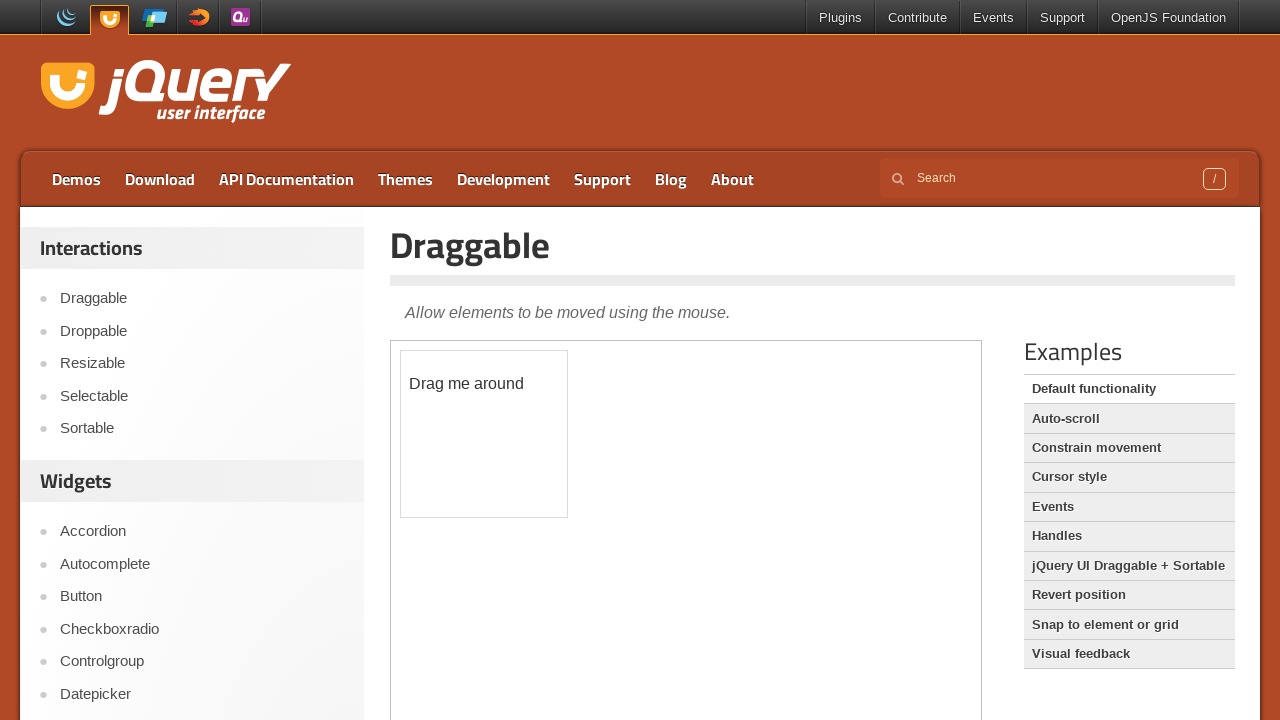

Located and switched to demo iframe
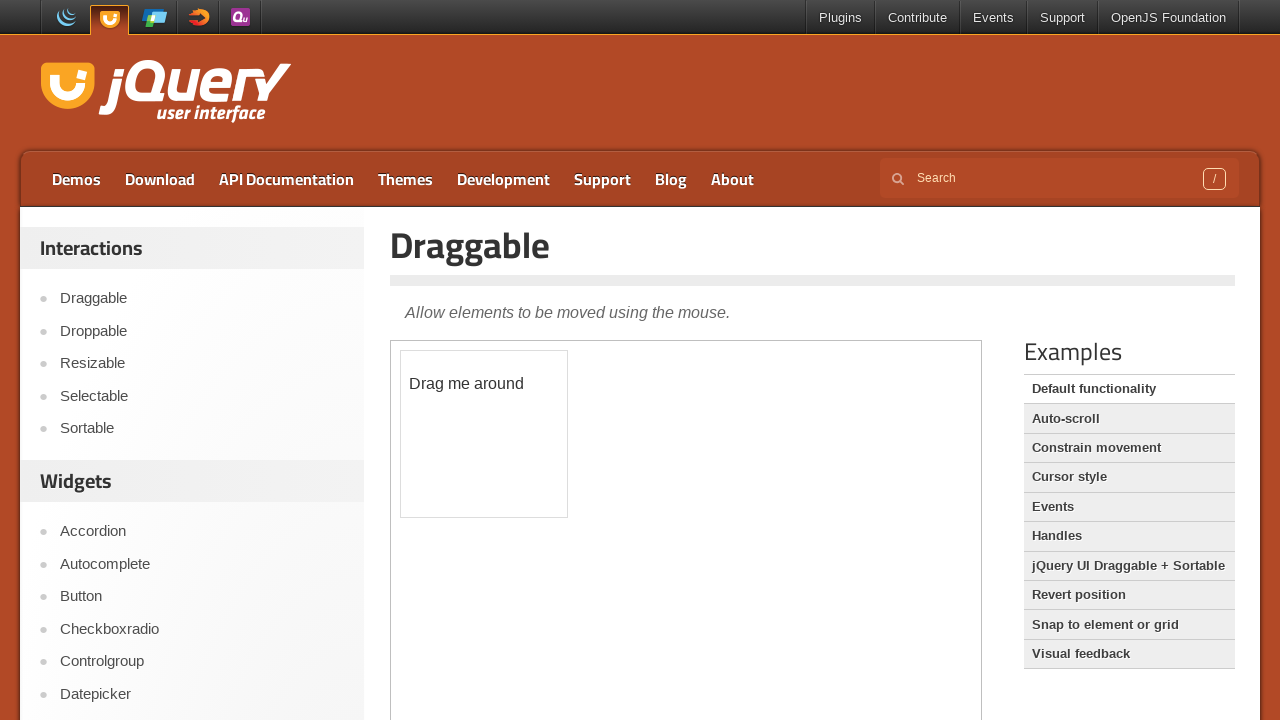

Located draggable element with ID 'draggable'
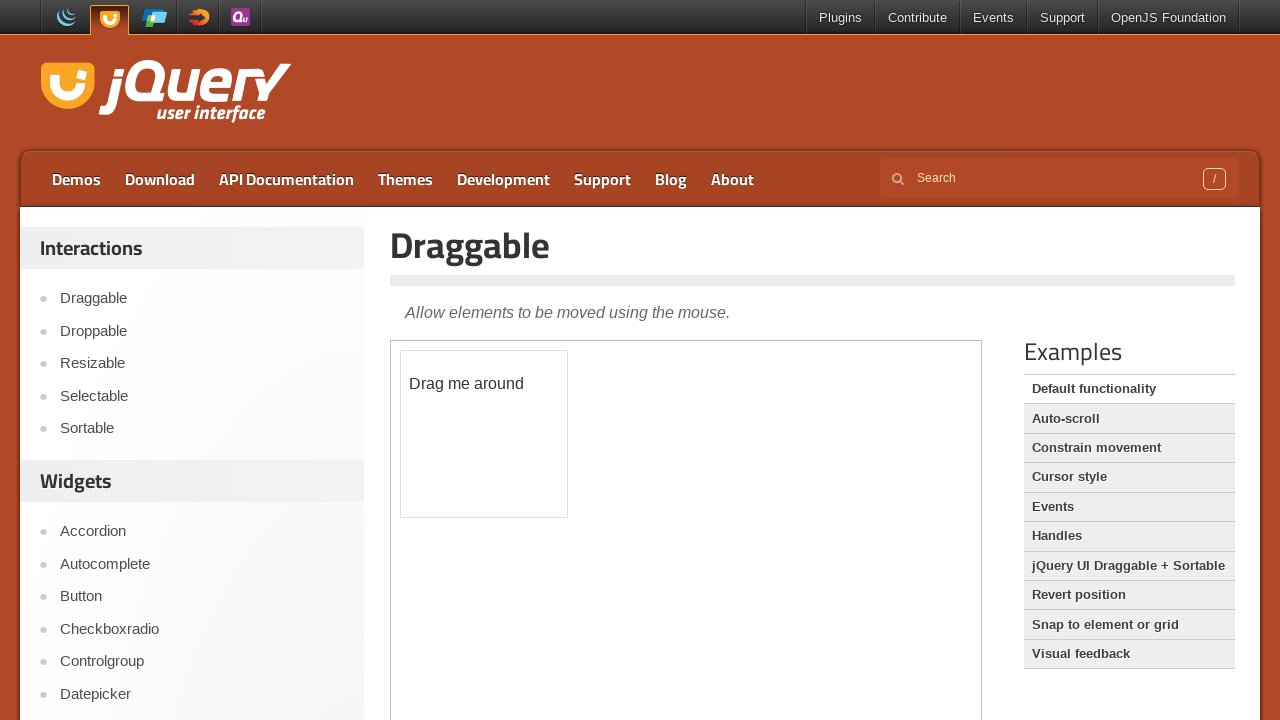

Dragged element to new position with offset (10, 50) at (411, 401)
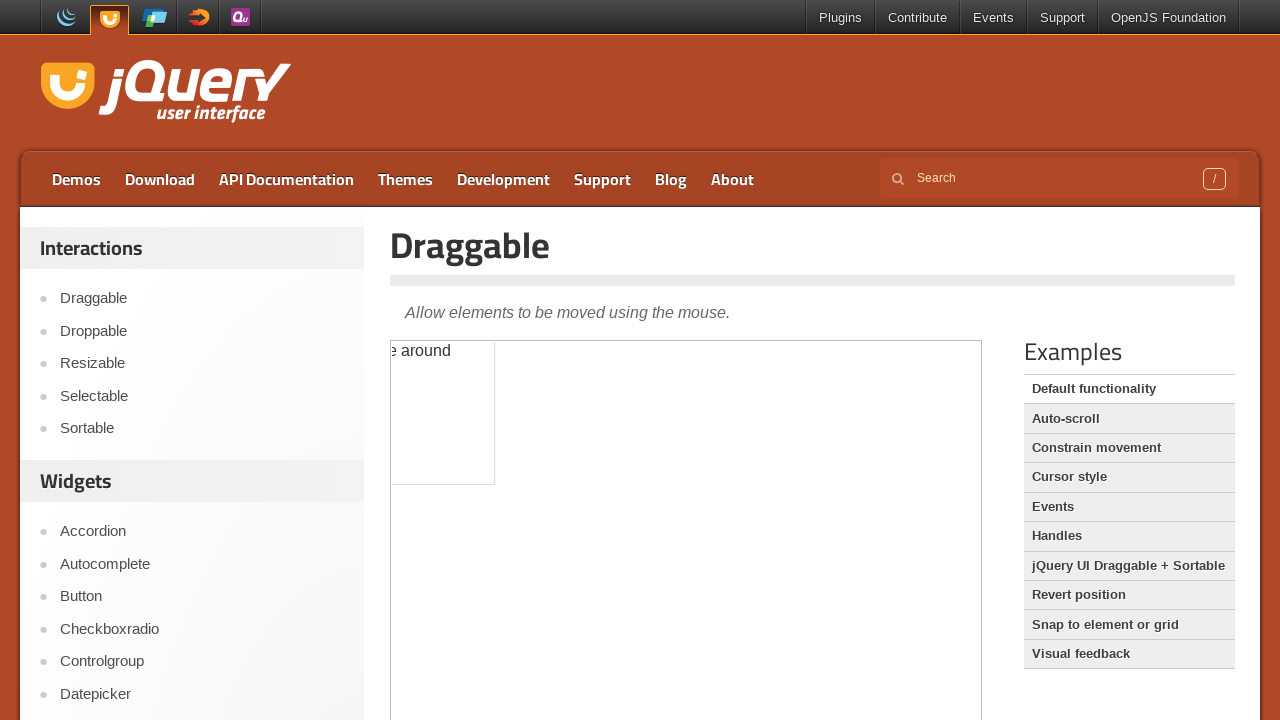

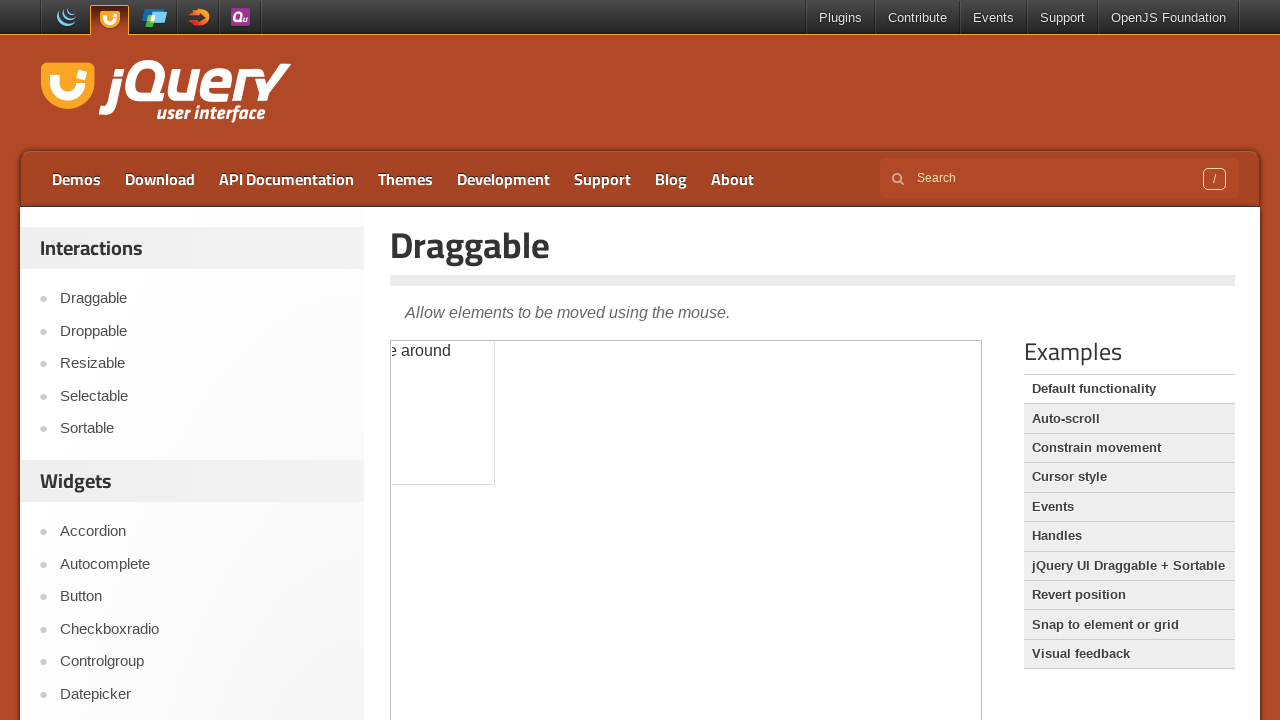